Navigates to the Checkbox page from the Elements menu and verifies the URL contains /checkbox

Starting URL: https://demoqa.com/elements

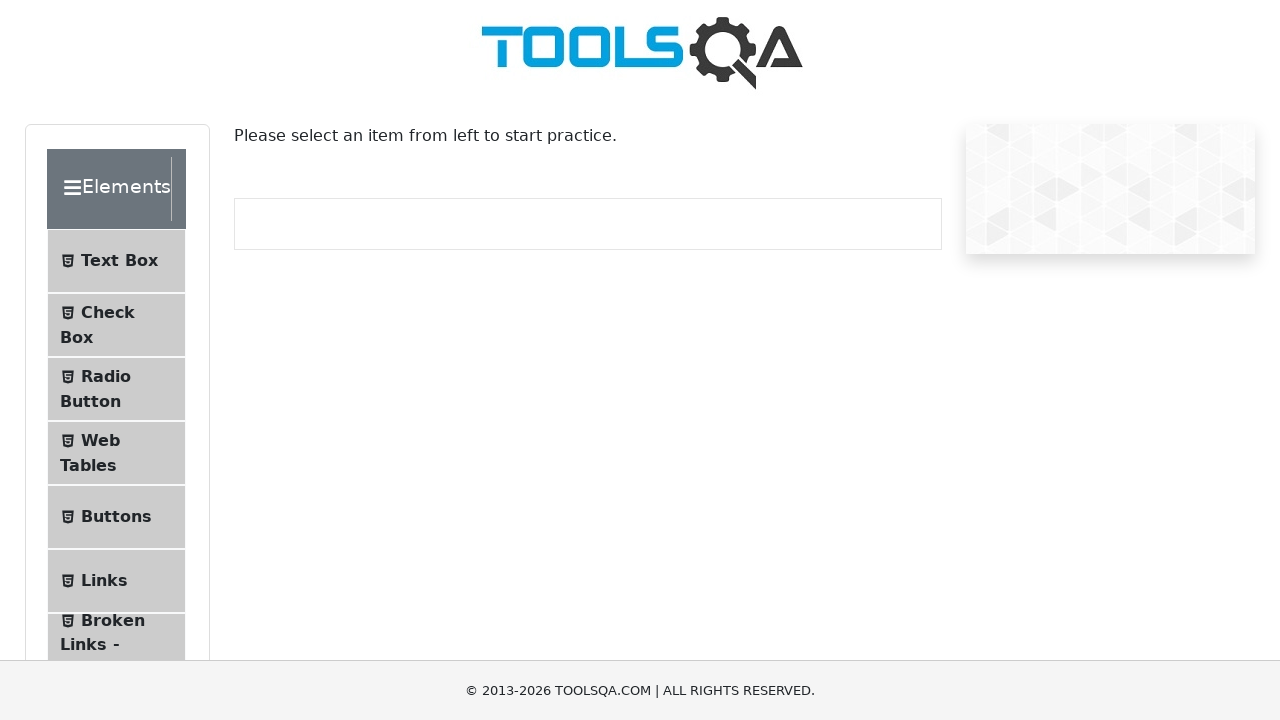

Clicked on Check Box menu item in Elements menu at (116, 325) on #item-1
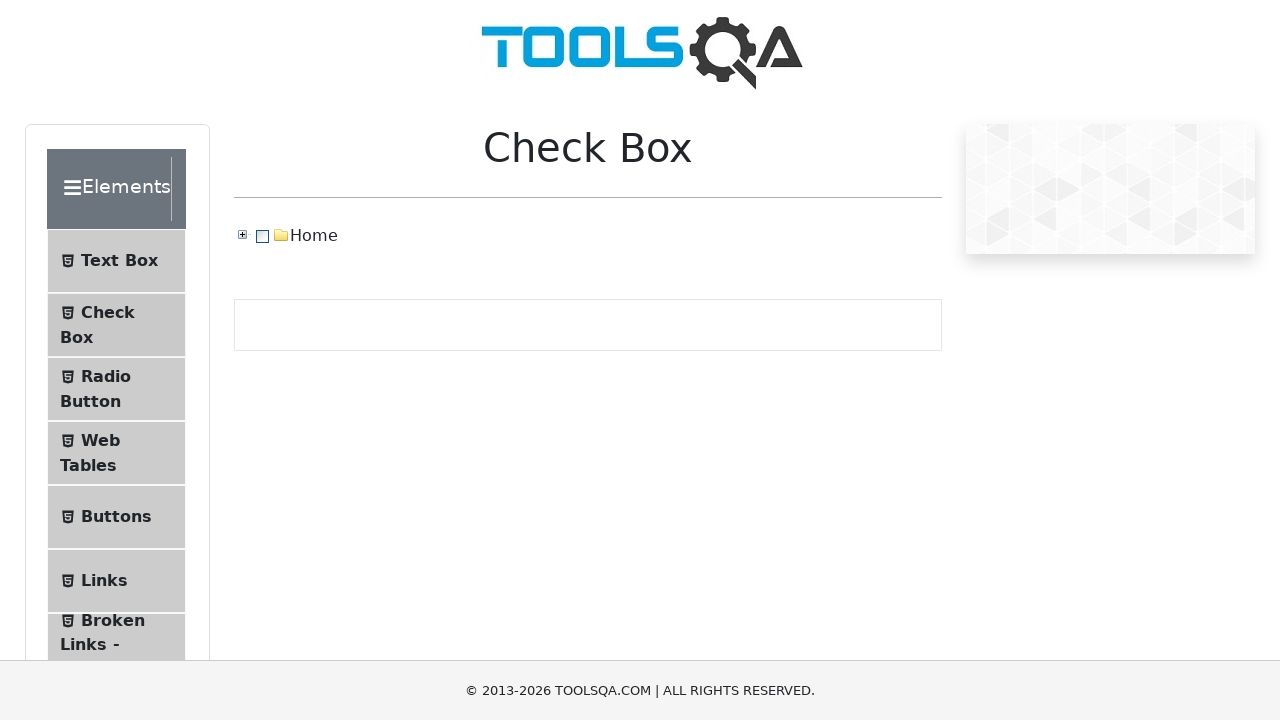

Checkbox page loaded and URL verified to contain /checkbox
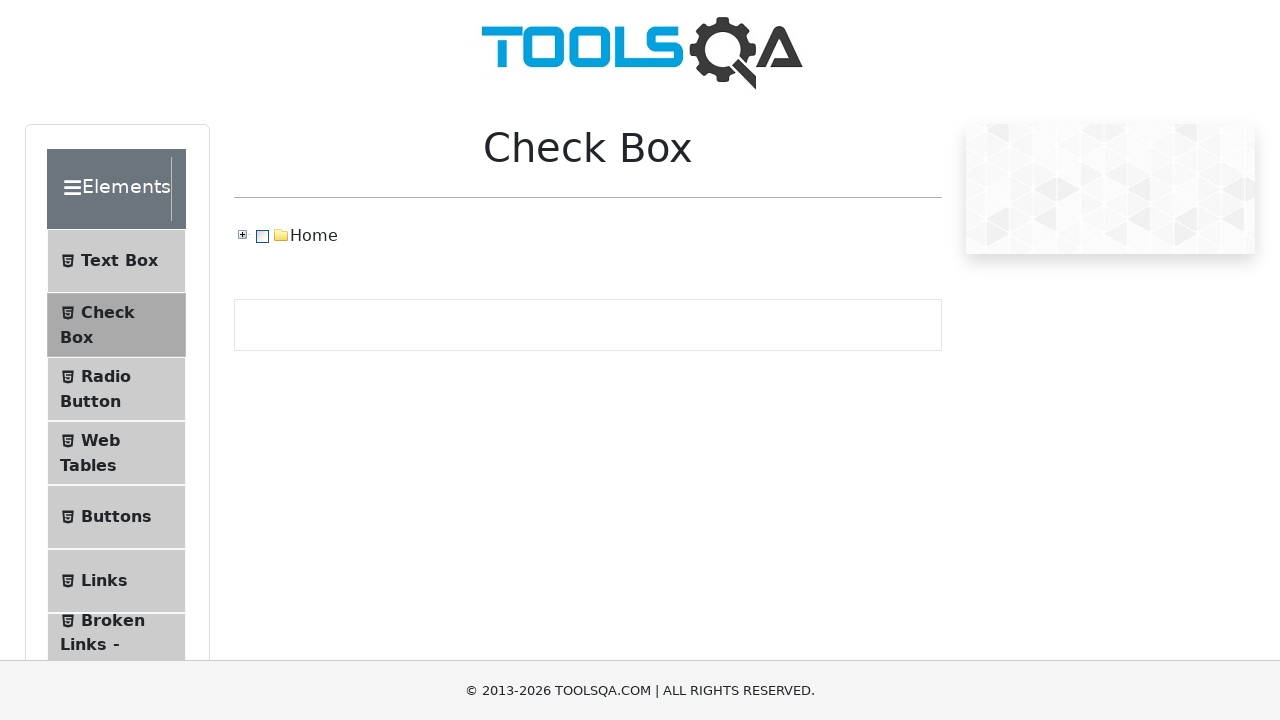

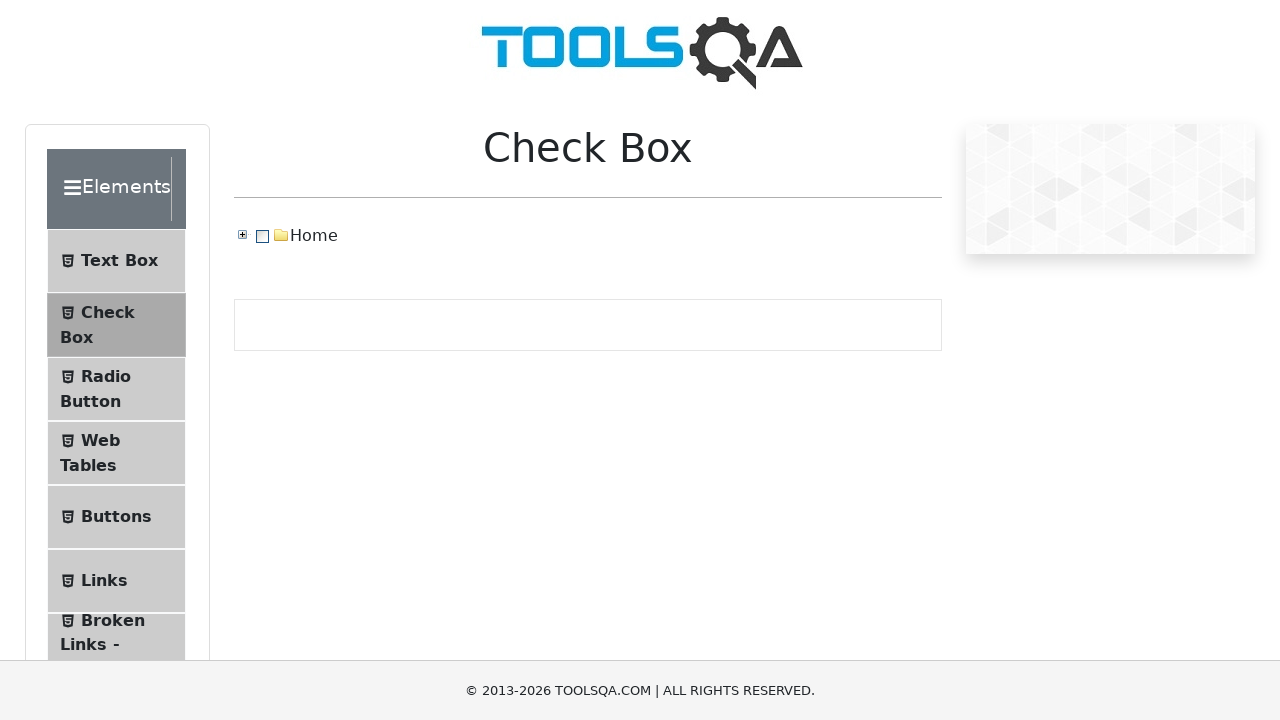